Tests that clicking on Form Authentication link navigates to the correct login page URL

Starting URL: https://the-internet.herokuapp.com/

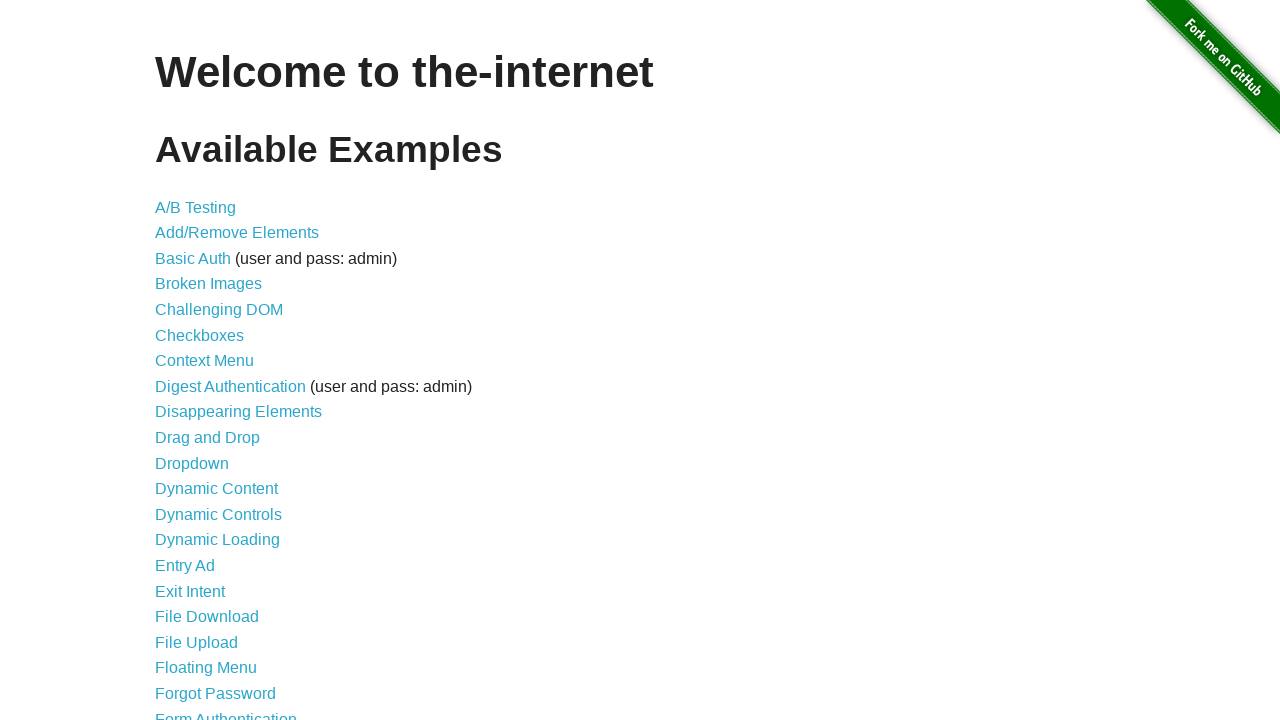

Clicked on Form Authentication link at (226, 712) on text=Form Authentication
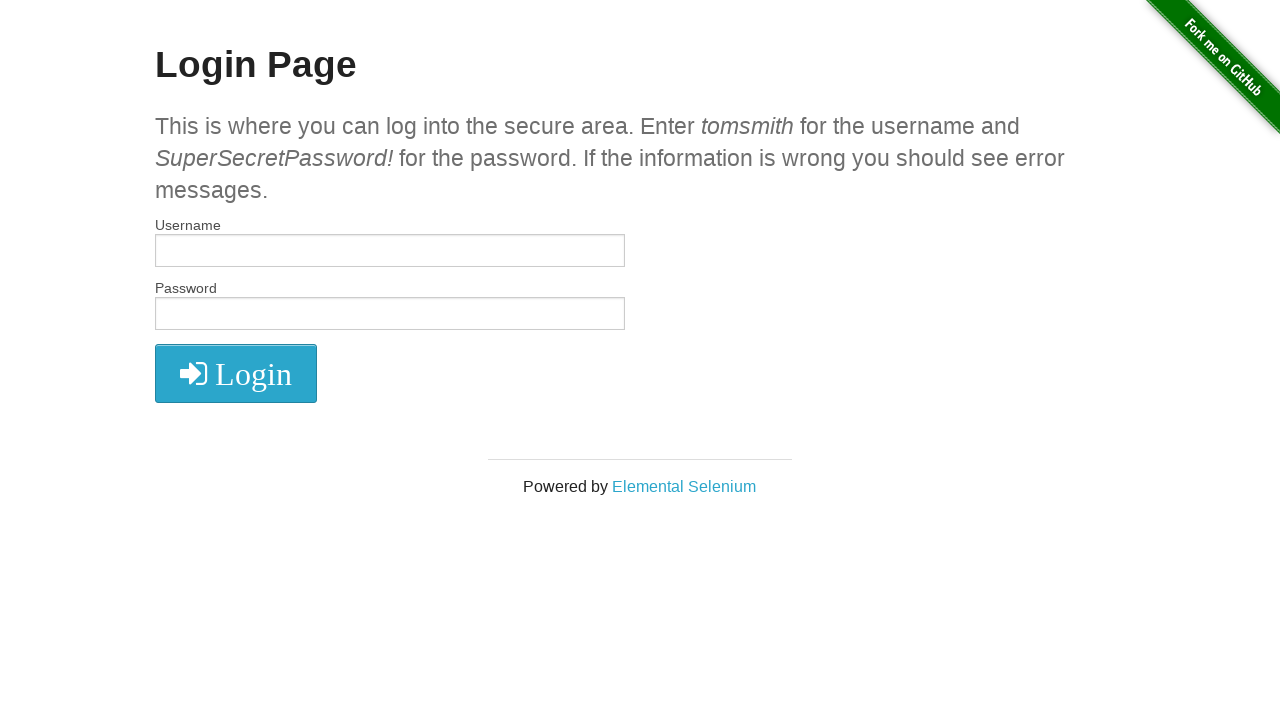

Verified navigation to correct login page URL: https://the-internet.herokuapp.com/login
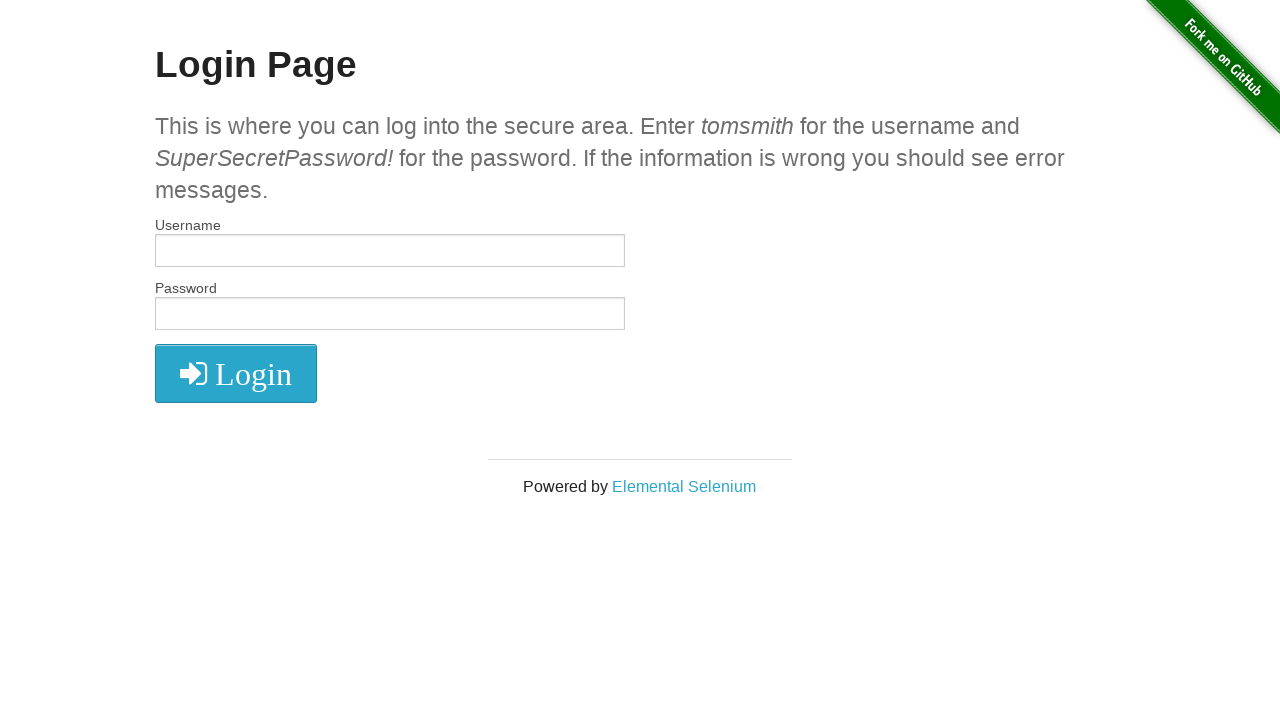

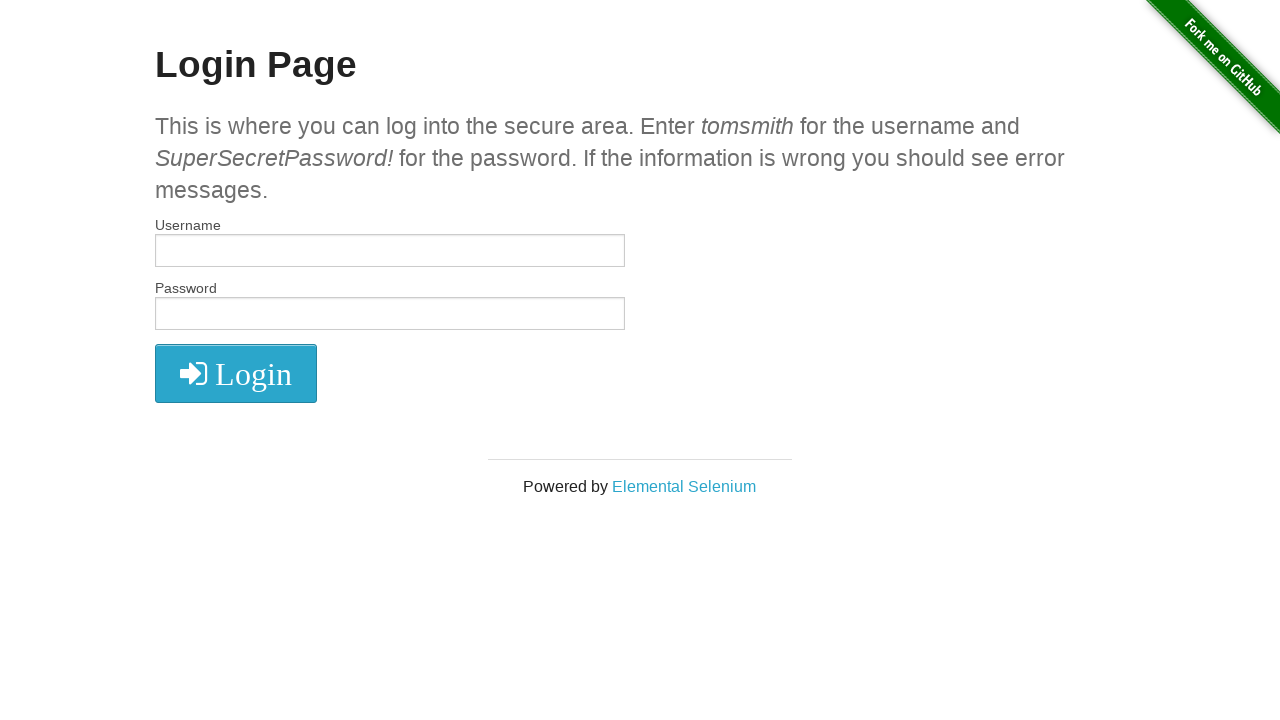